Tests dismissing a JavaScript confirm dialog by clicking a button that triggers a confirm dialog and clicking Cancel

Starting URL: https://automationfc.github.io/basic-form/index.html

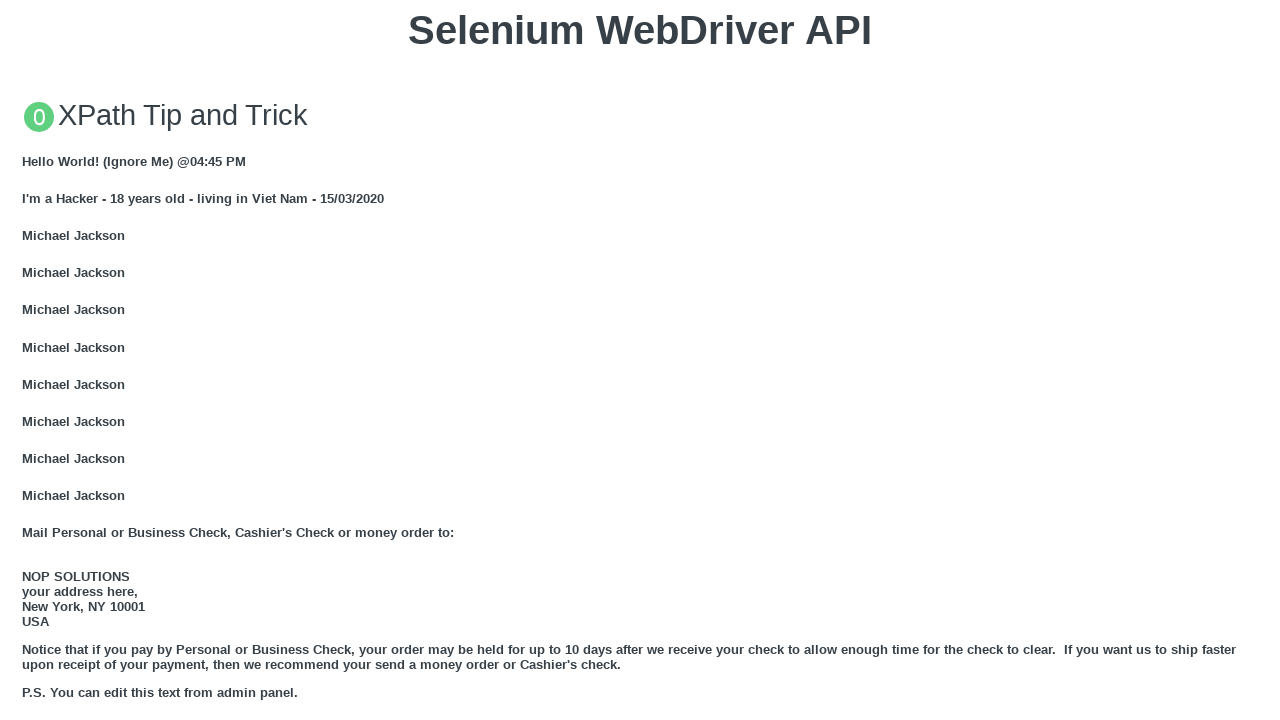

Clicked button to trigger JavaScript confirm dialog at (640, 360) on xpath=//button[text()='Click for JS Confirm']
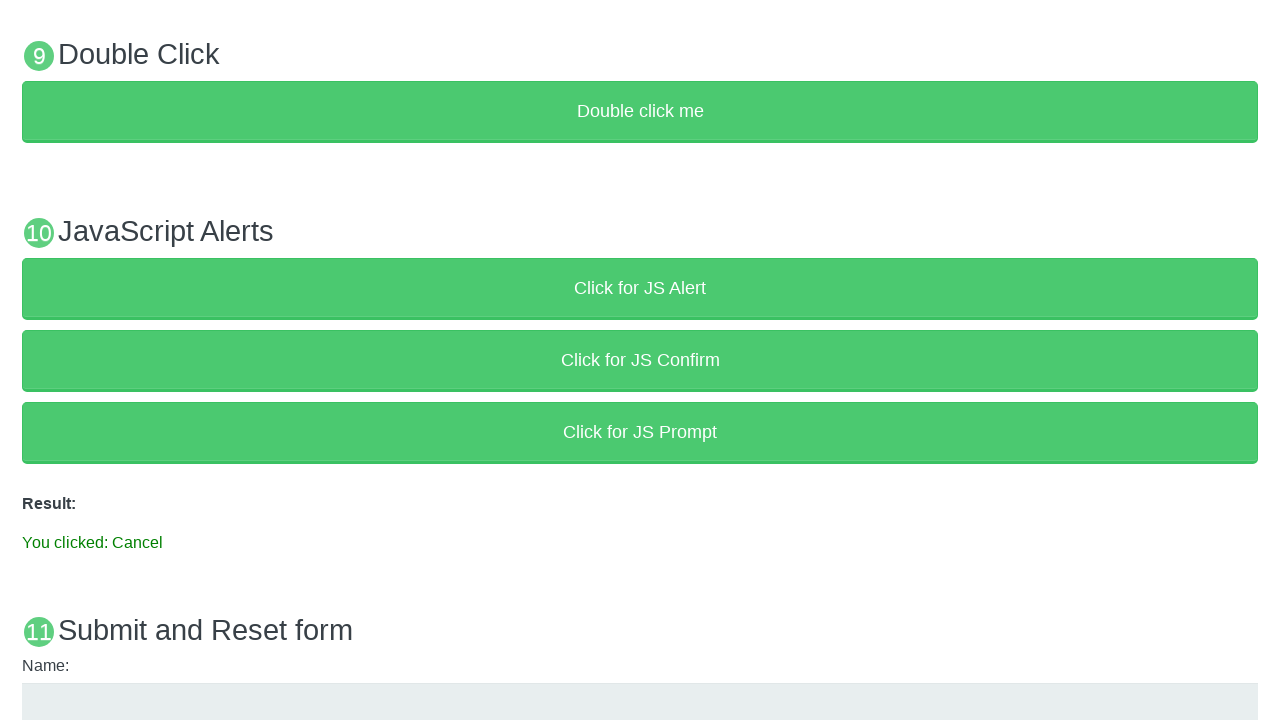

Set up dialog handler to dismiss confirm dialog
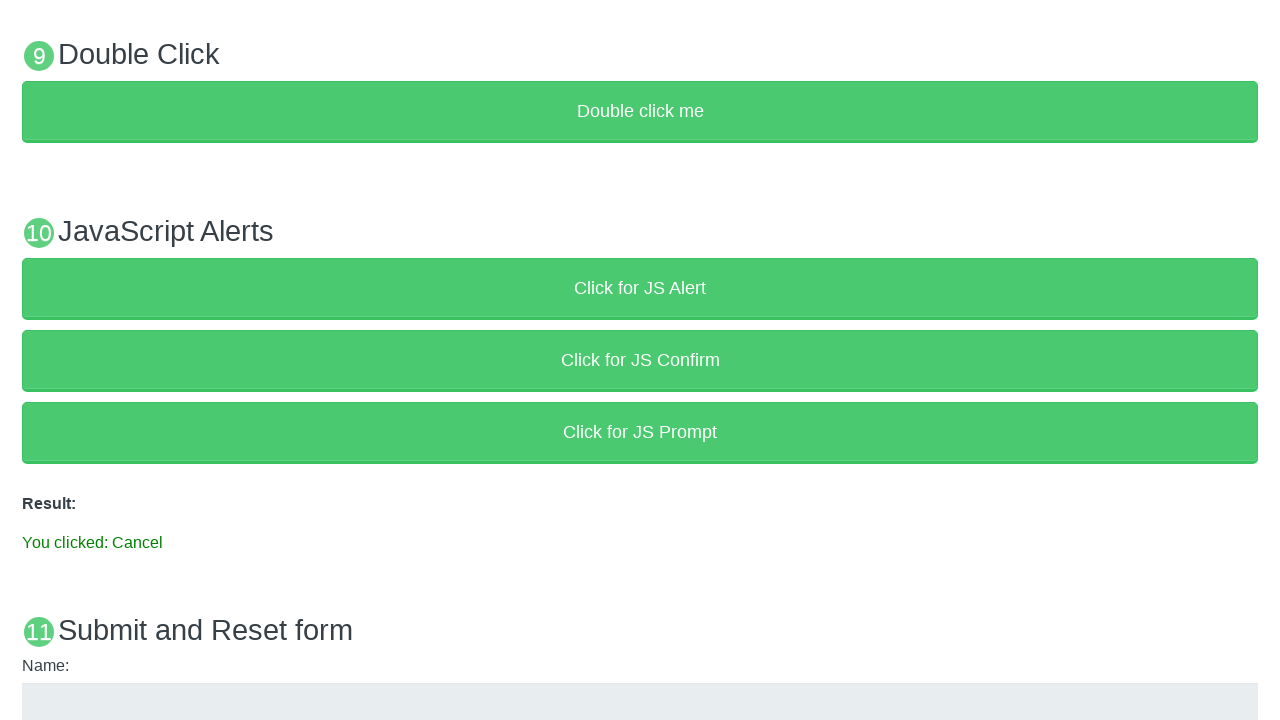

Confirmed result text displays 'You clicked: Cancel' after dismissing dialog
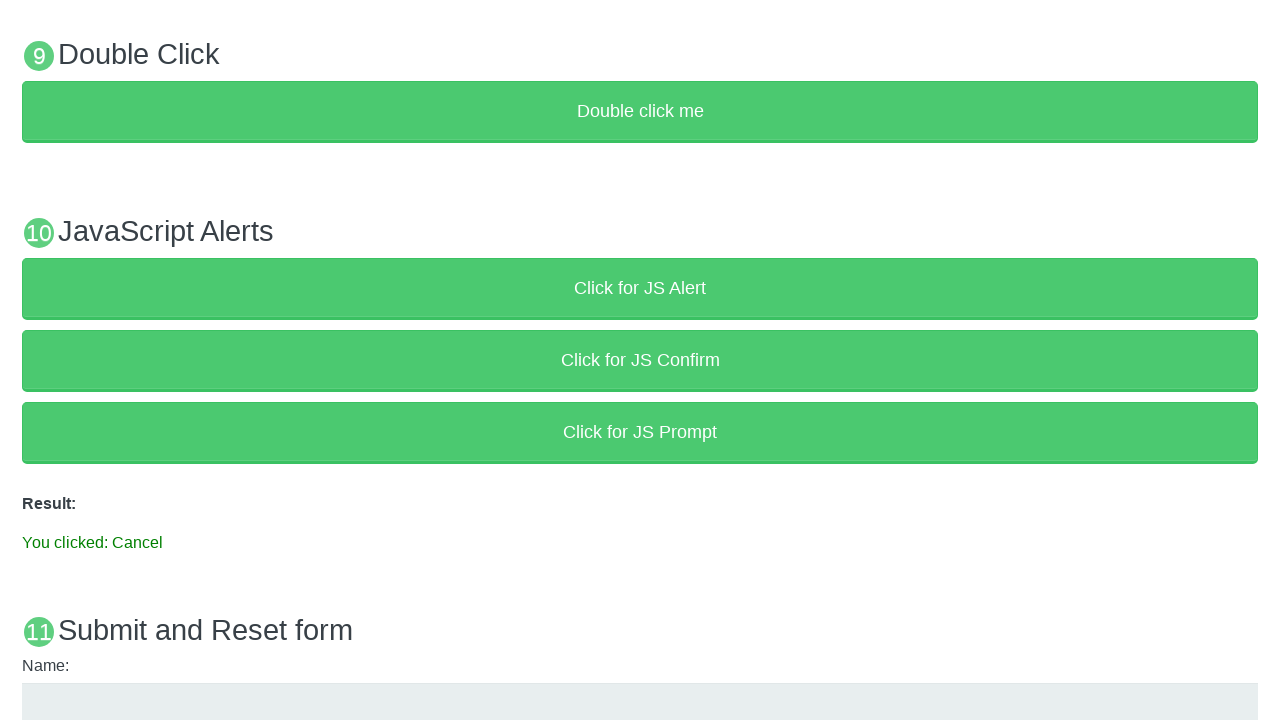

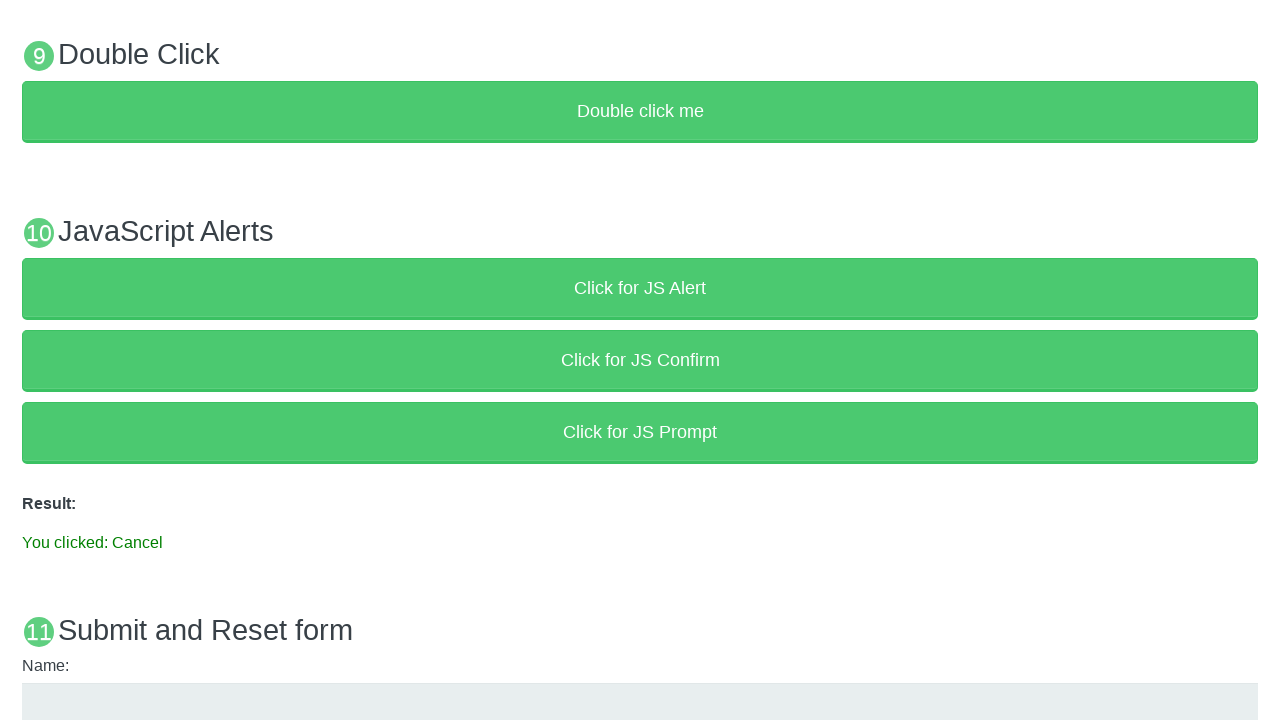